Tests explicit wait functionality by clicking a button that starts a timer and waiting for text to appear

Starting URL: http://seleniumpractise.blogspot.com/2016/08/how-to-use-explicit-wait-in-selenium.html

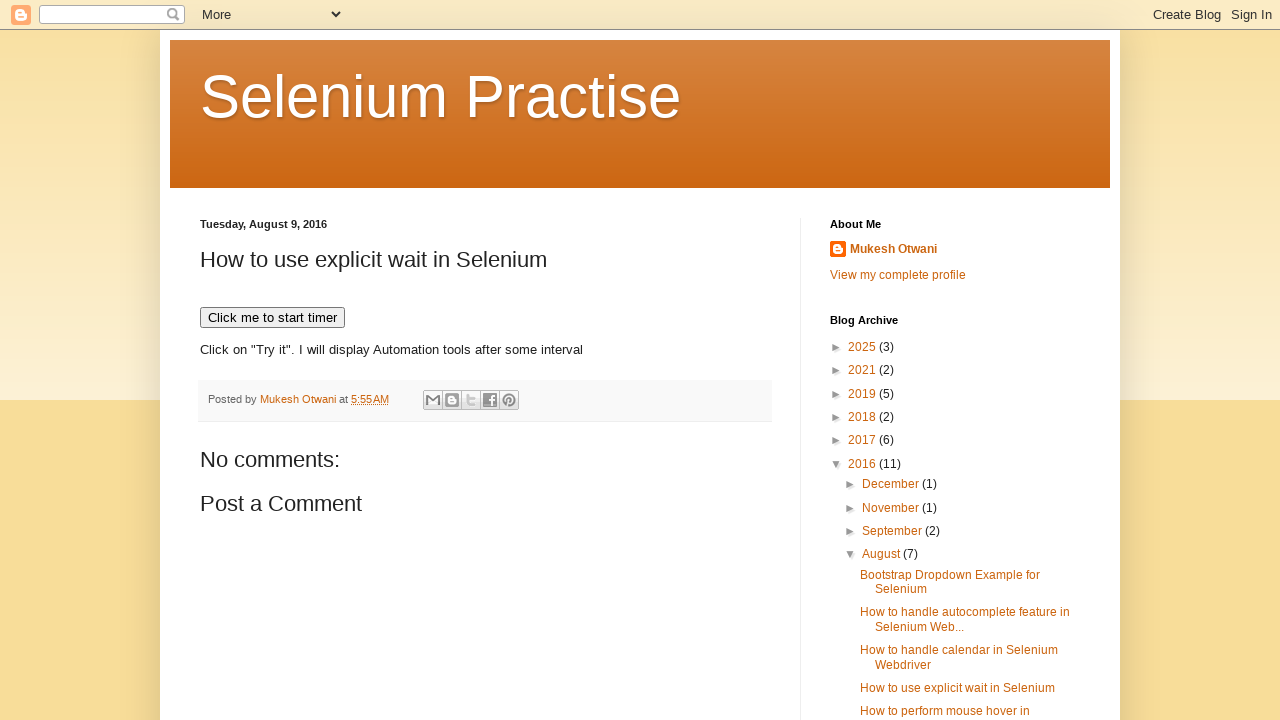

Clicked button to start timer at (272, 318) on xpath=//*[text()='Click me to start timer']
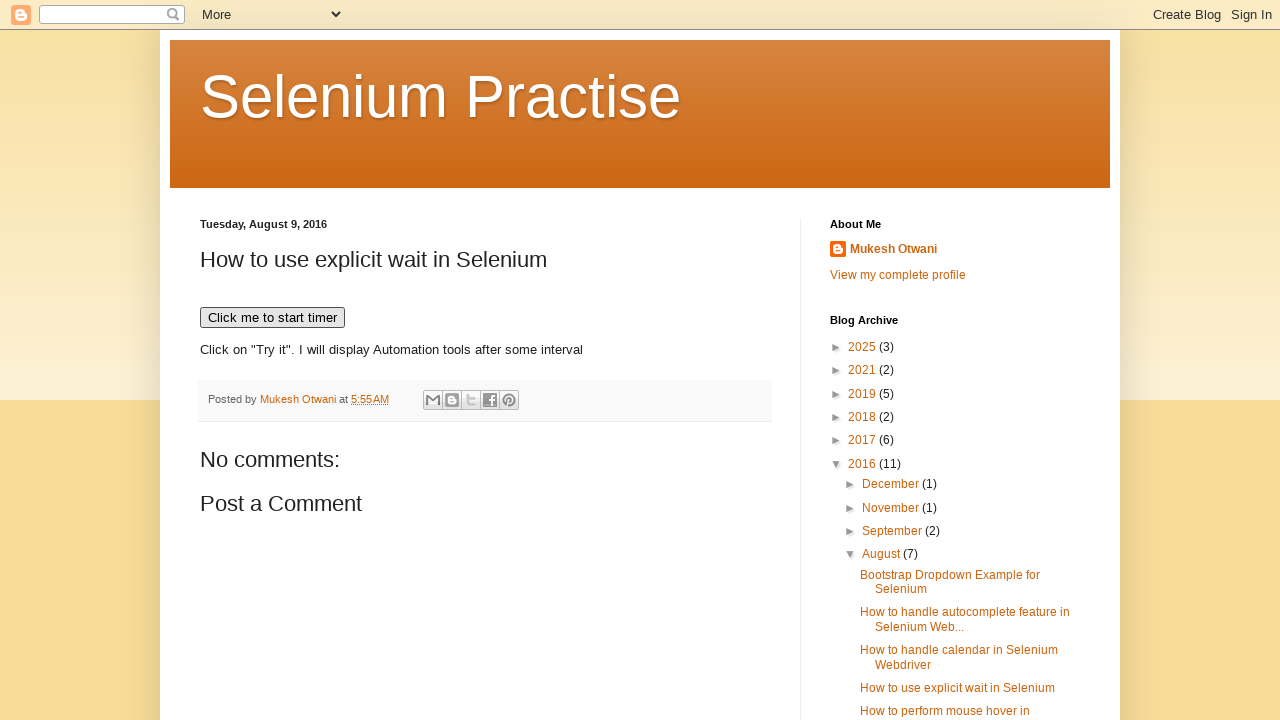

Waited for 'WebDriver' text to appear with explicit wait
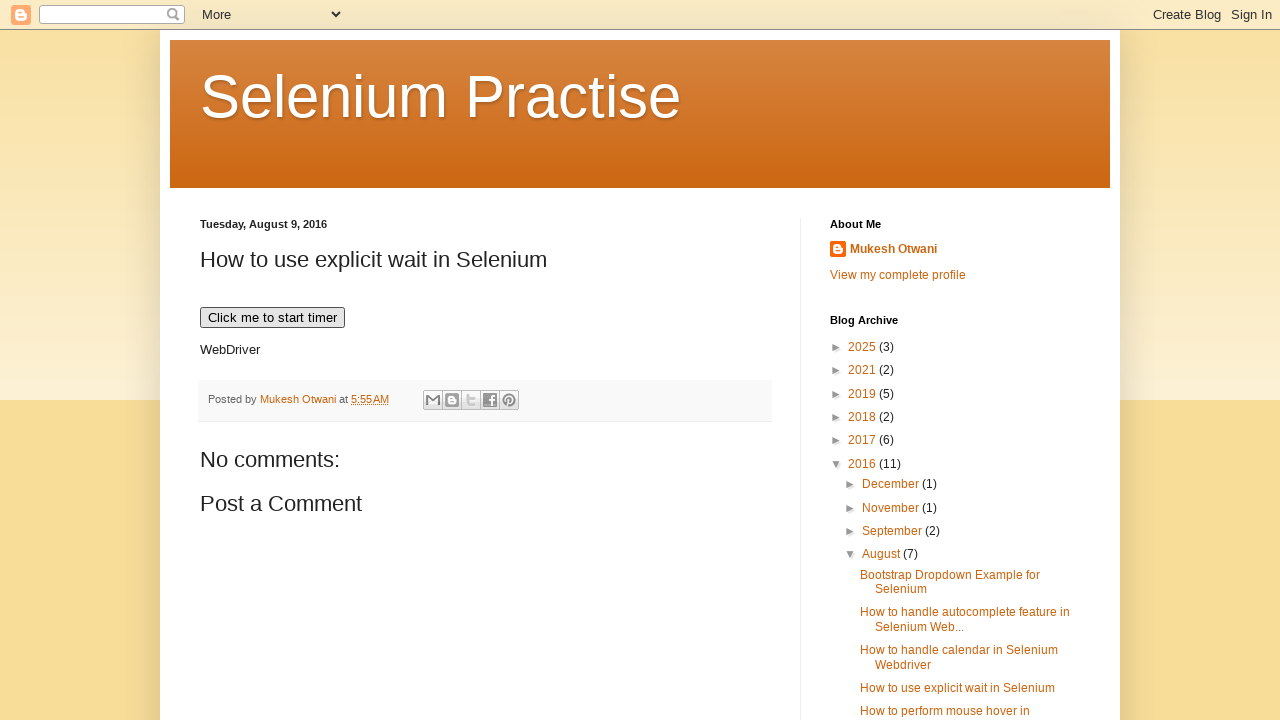

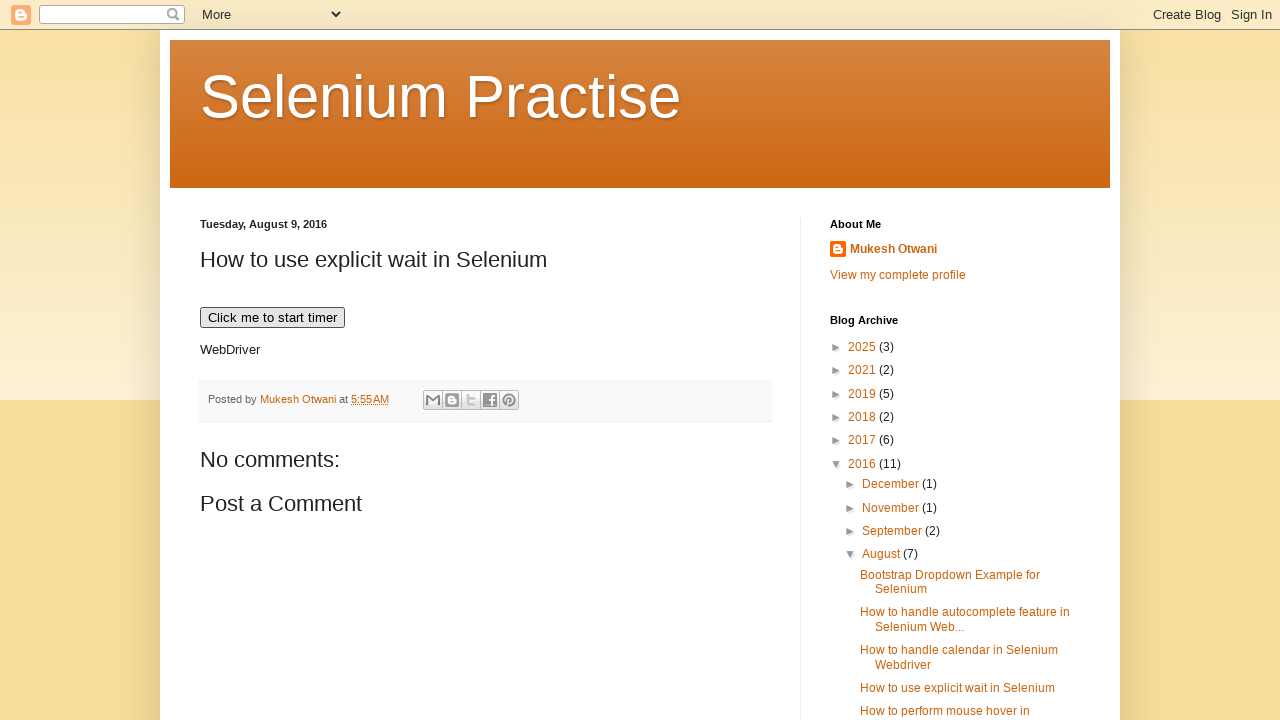